Tests editing a todo item by double-clicking to enter edit mode, changing the text, and pressing Enter

Starting URL: https://demo.playwright.dev/todomvc

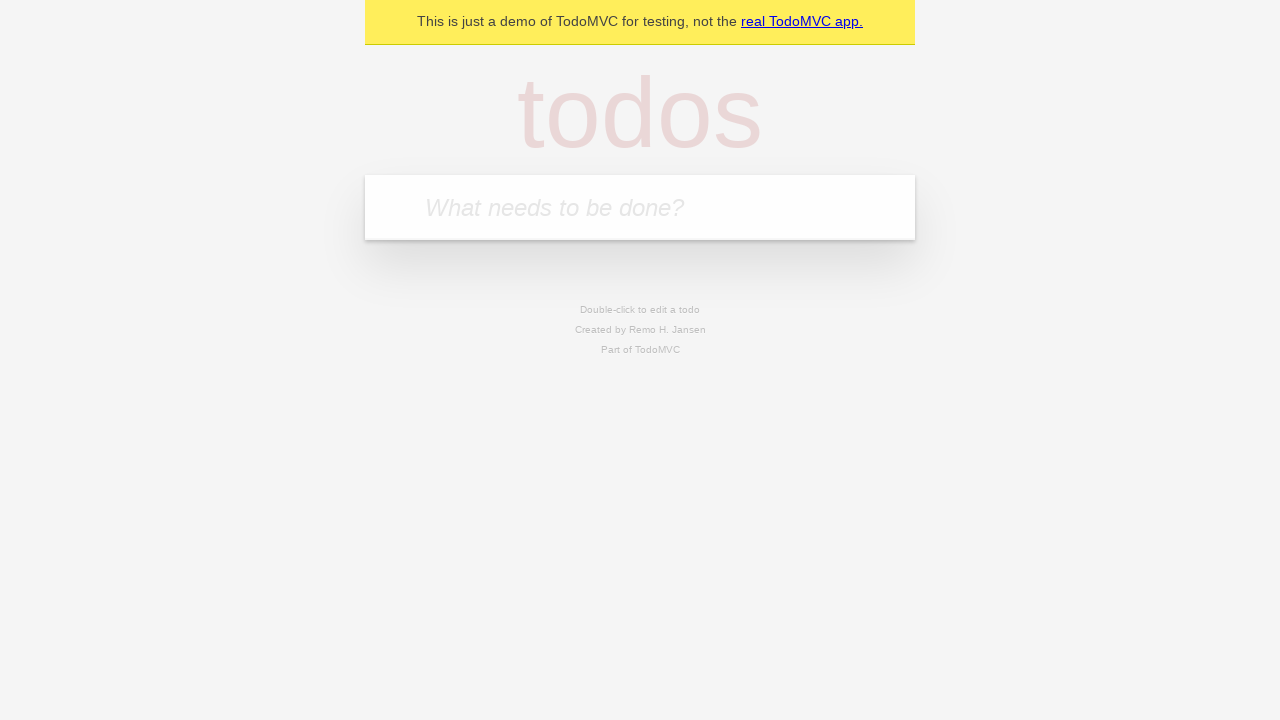

Filled todo input with 'buy some cheese' on internal:attr=[placeholder="What needs to be done?"i]
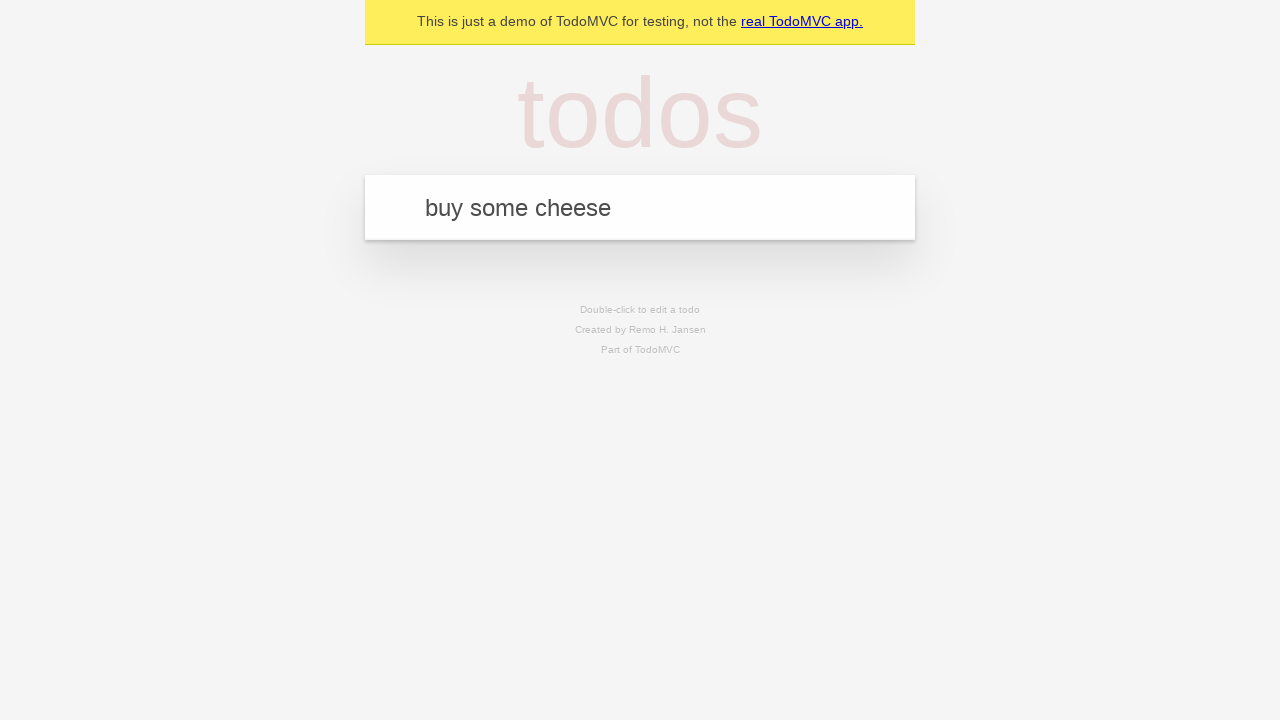

Pressed Enter to add first todo on internal:attr=[placeholder="What needs to be done?"i]
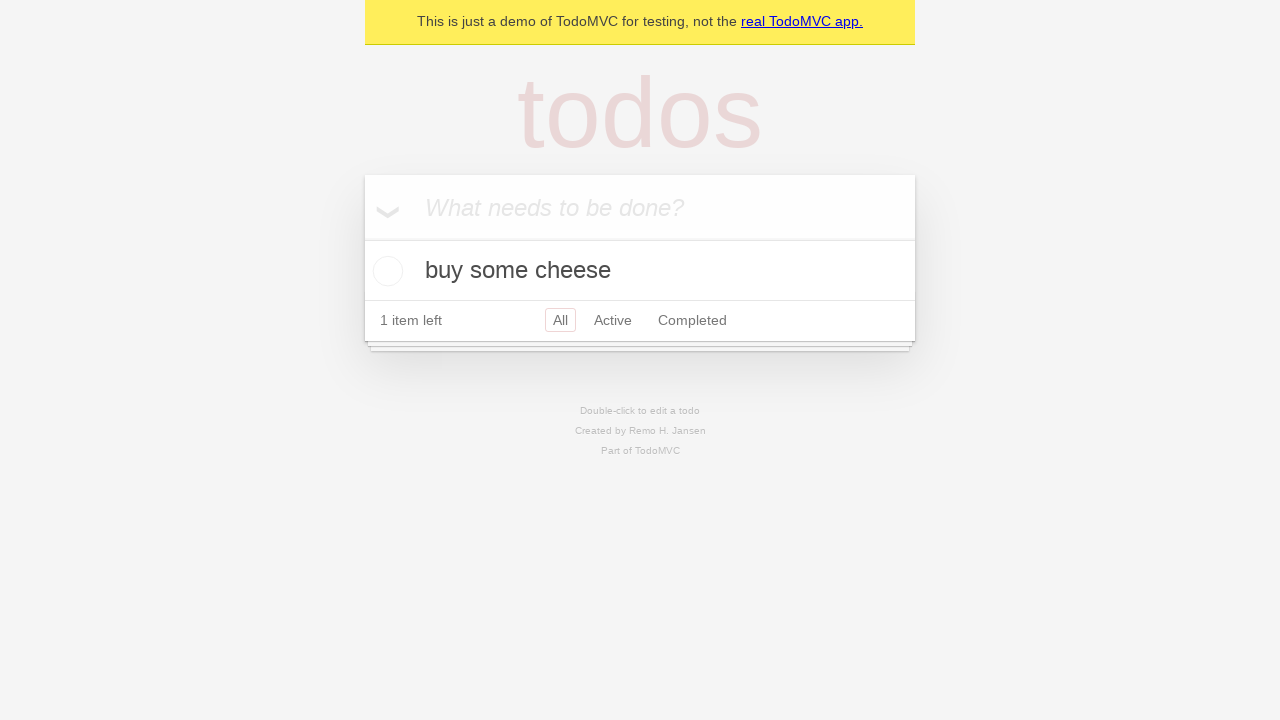

Filled todo input with 'feed the cat' on internal:attr=[placeholder="What needs to be done?"i]
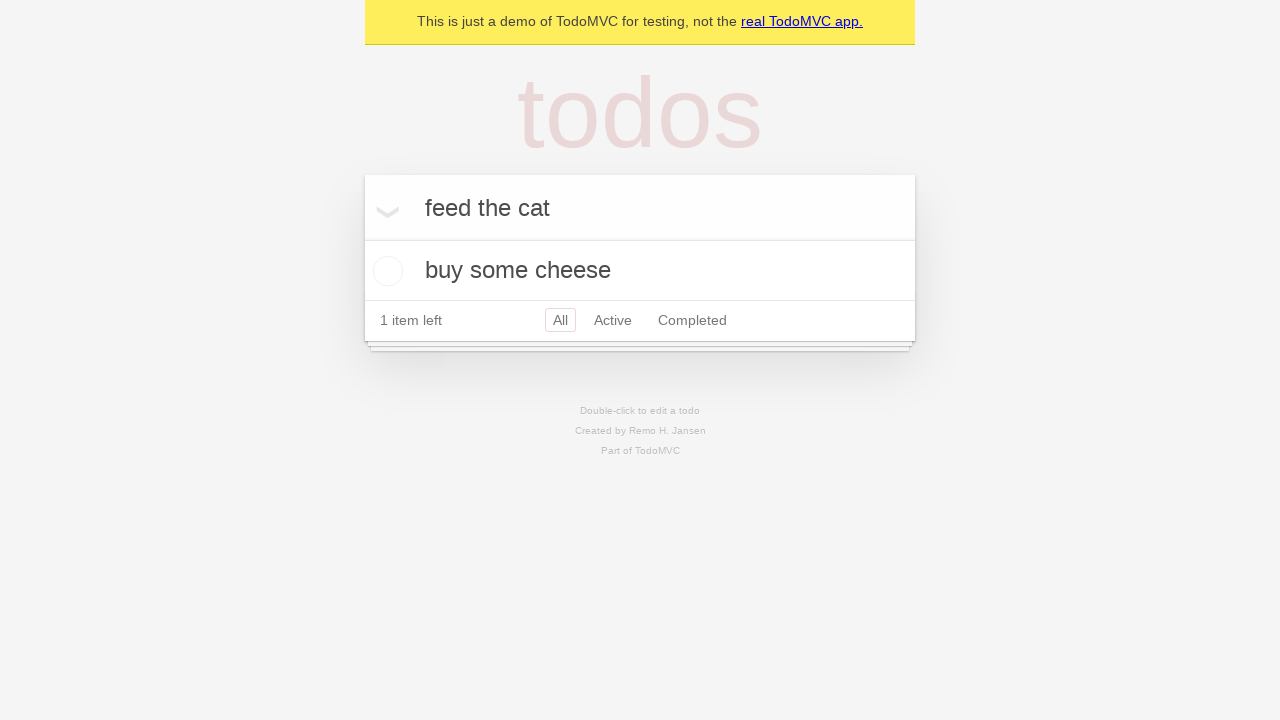

Pressed Enter to add second todo on internal:attr=[placeholder="What needs to be done?"i]
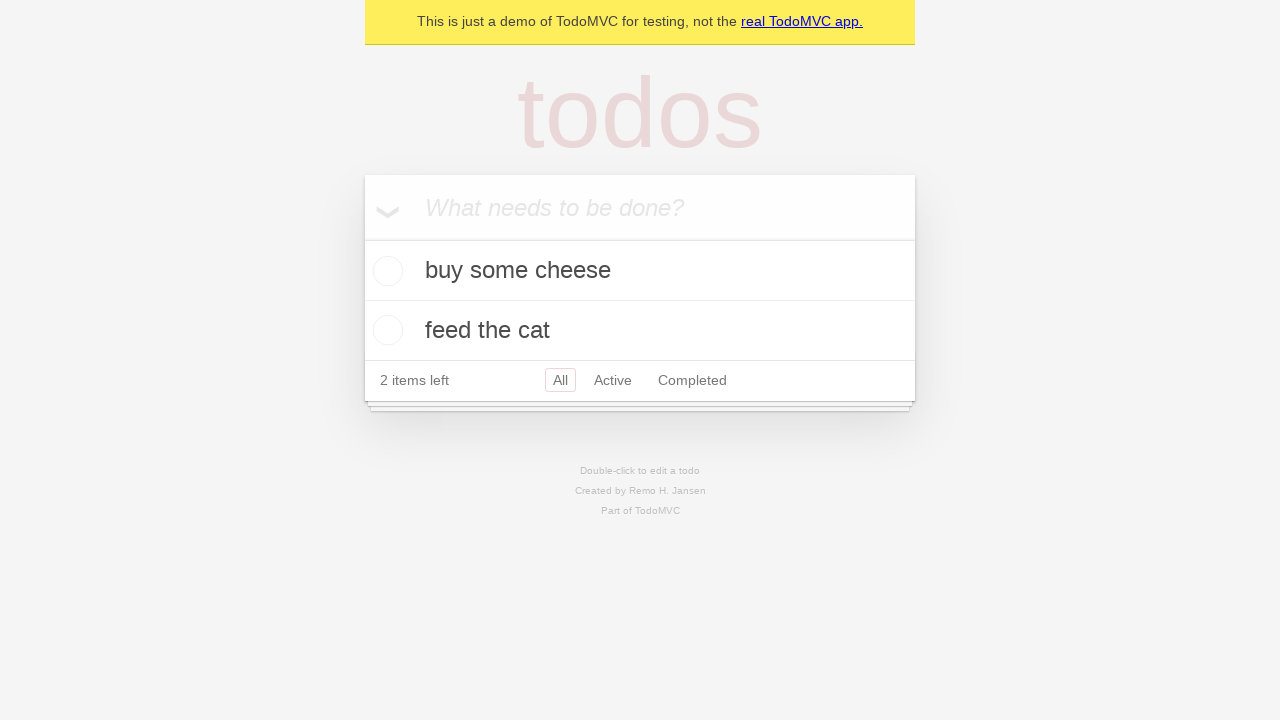

Filled todo input with 'book a doctors appointment' on internal:attr=[placeholder="What needs to be done?"i]
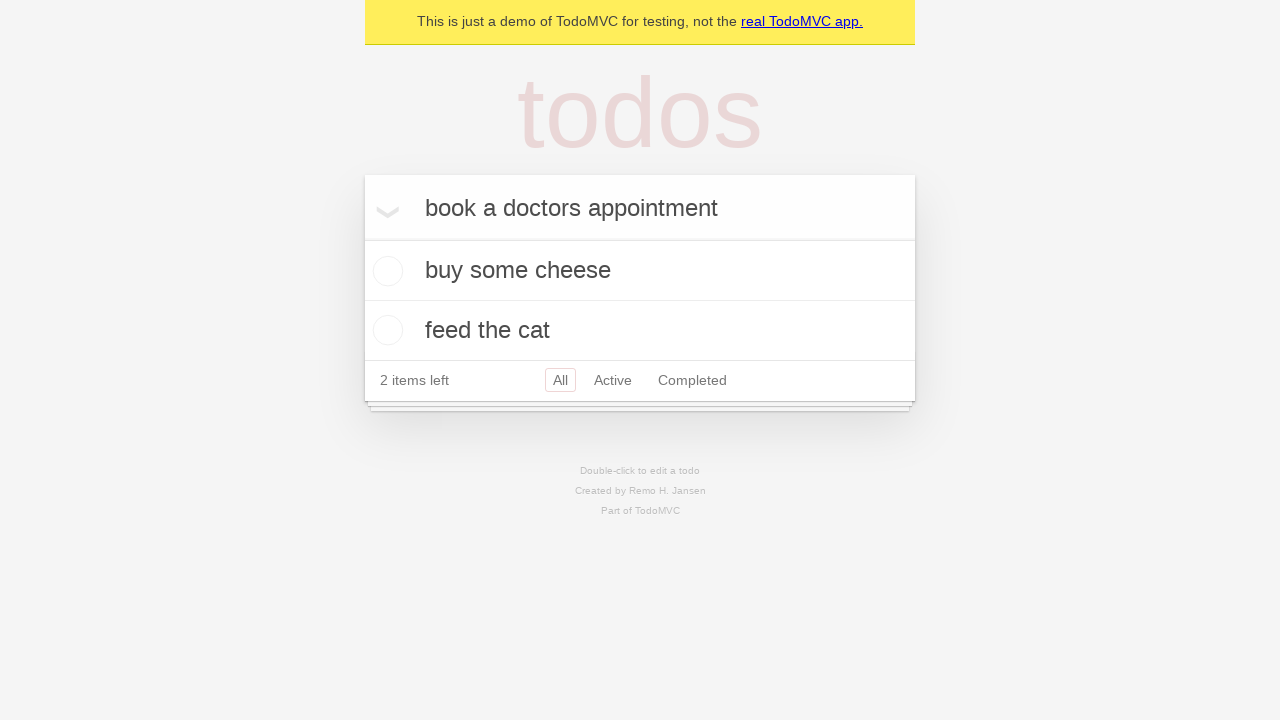

Pressed Enter to add third todo on internal:attr=[placeholder="What needs to be done?"i]
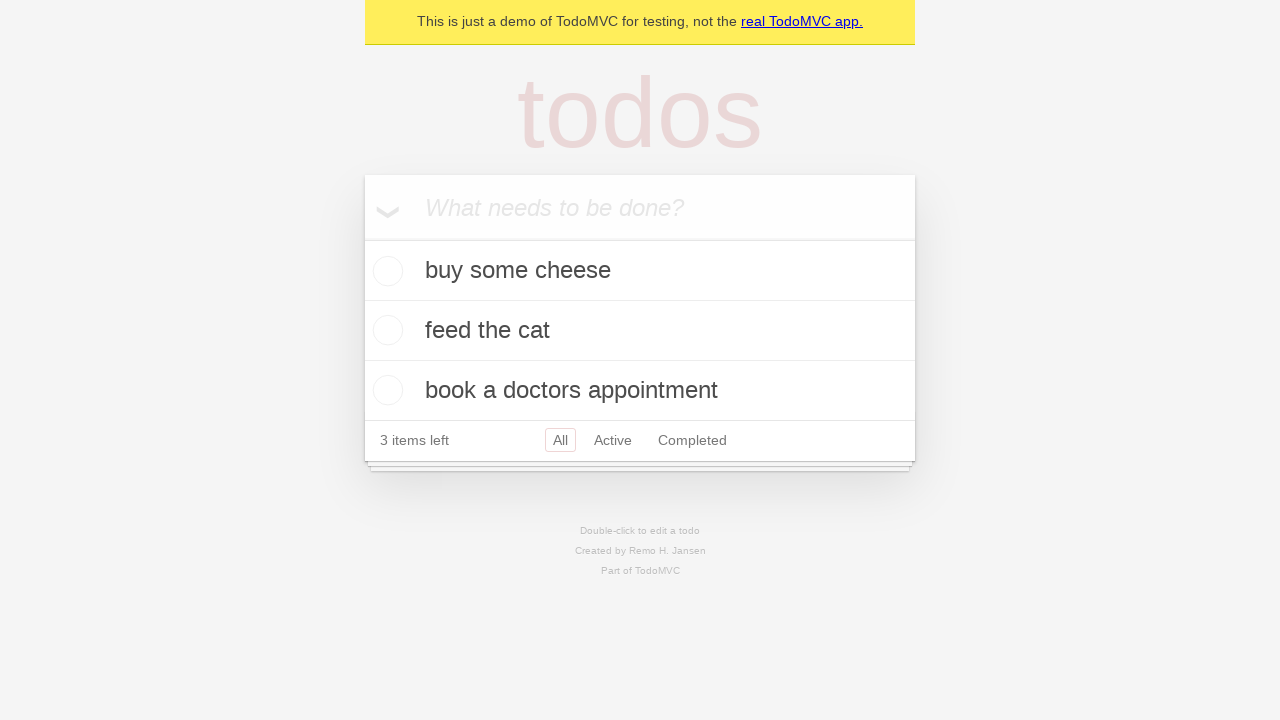

Double-clicked second todo item to enter edit mode at (640, 331) on internal:testid=[data-testid="todo-item"s] >> nth=1
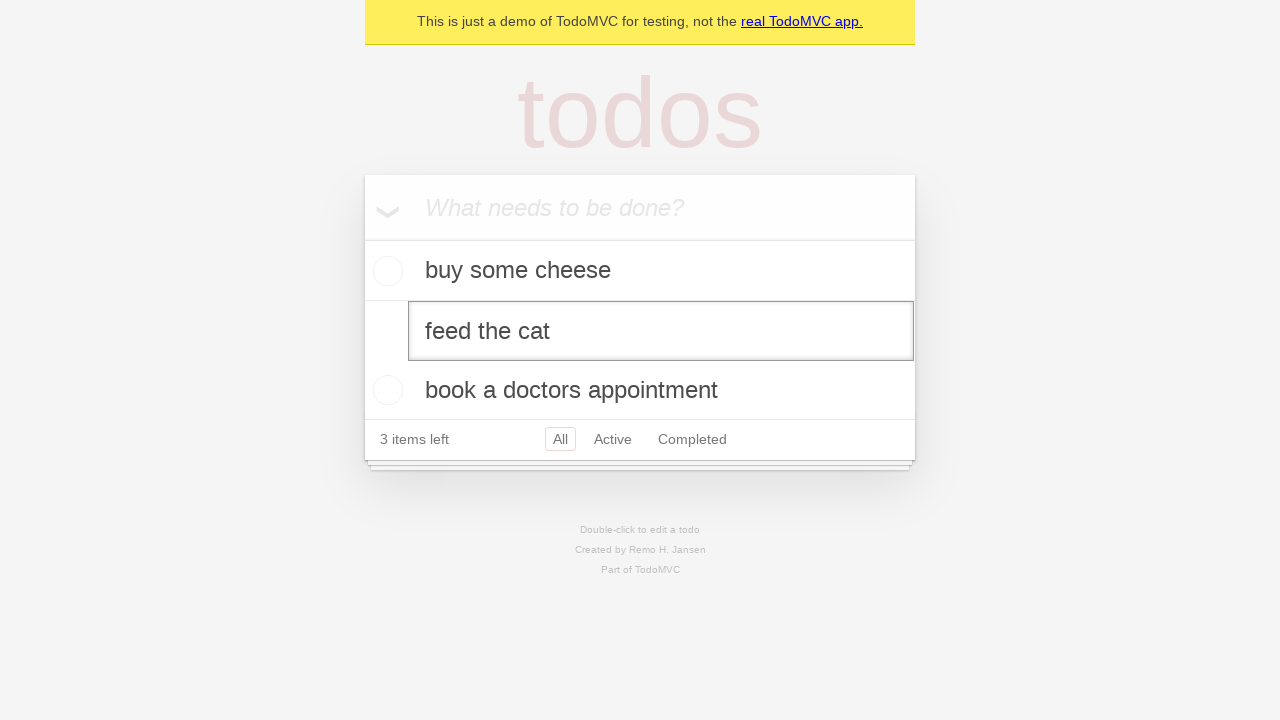

Changed todo text to 'buy some sausages' in edit field on internal:testid=[data-testid="todo-item"s] >> nth=1 >> internal:role=textbox[nam
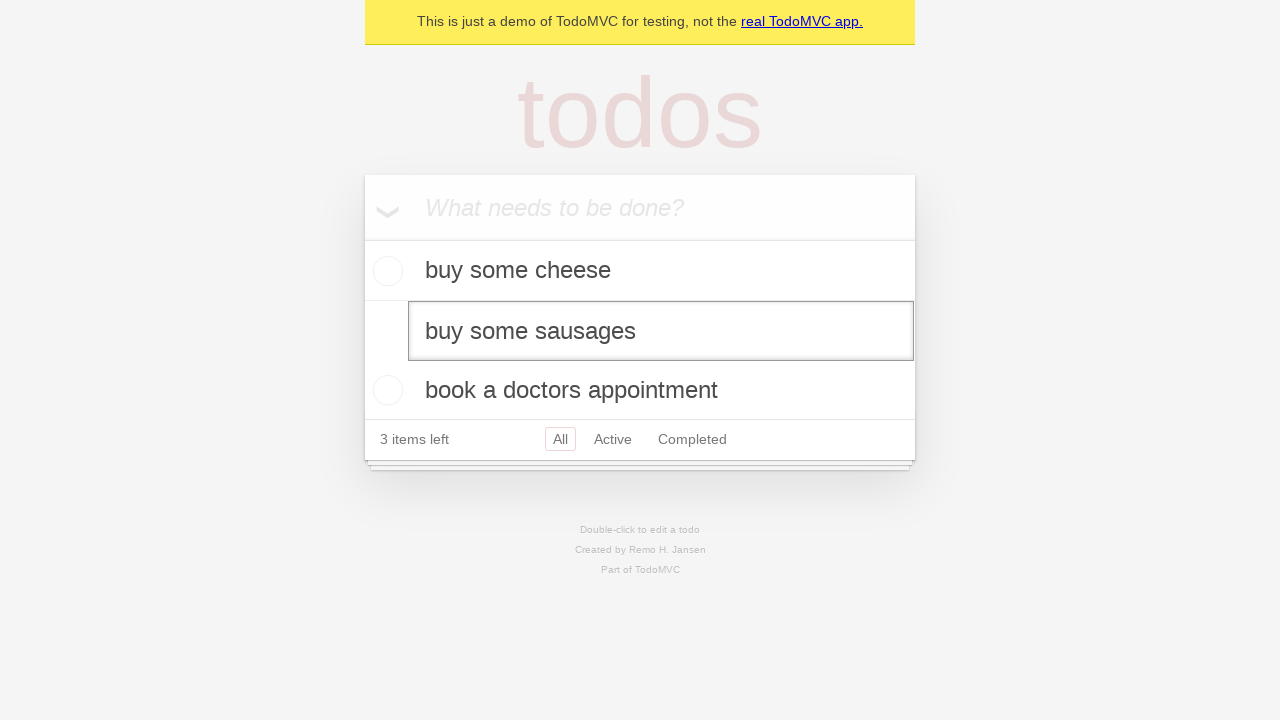

Pressed Enter to confirm edit and save the updated todo on internal:testid=[data-testid="todo-item"s] >> nth=1 >> internal:role=textbox[nam
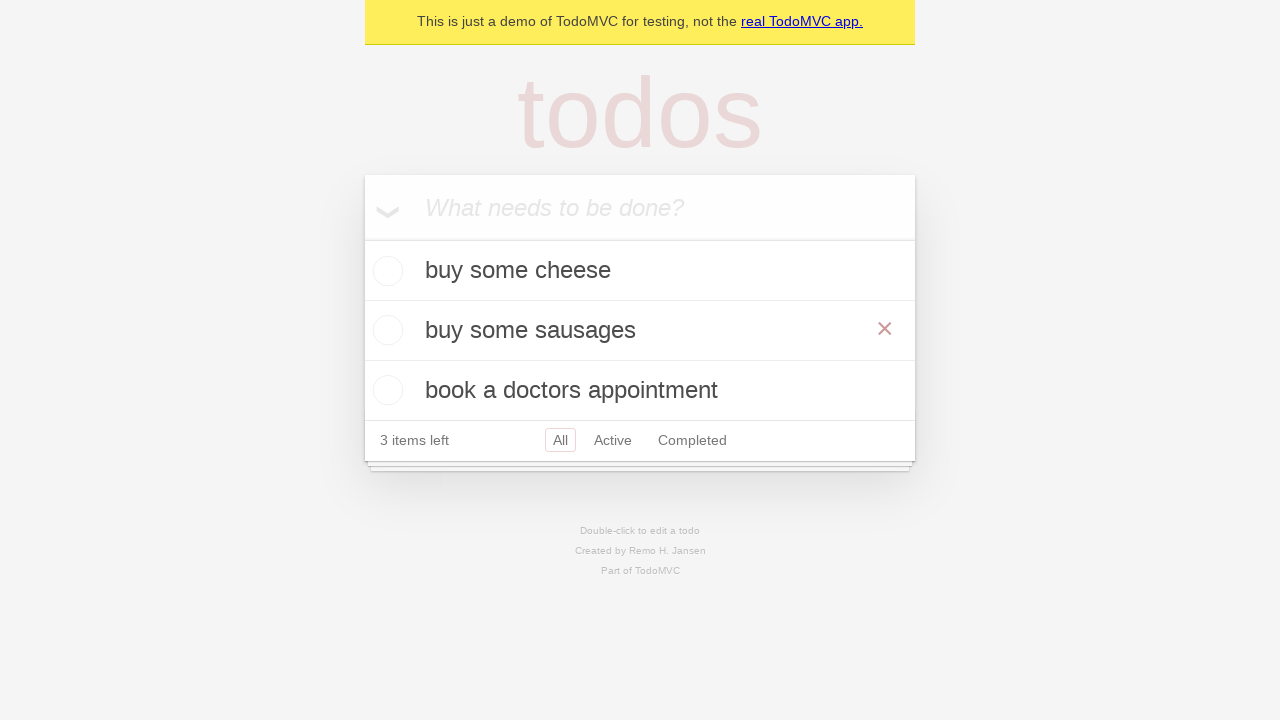

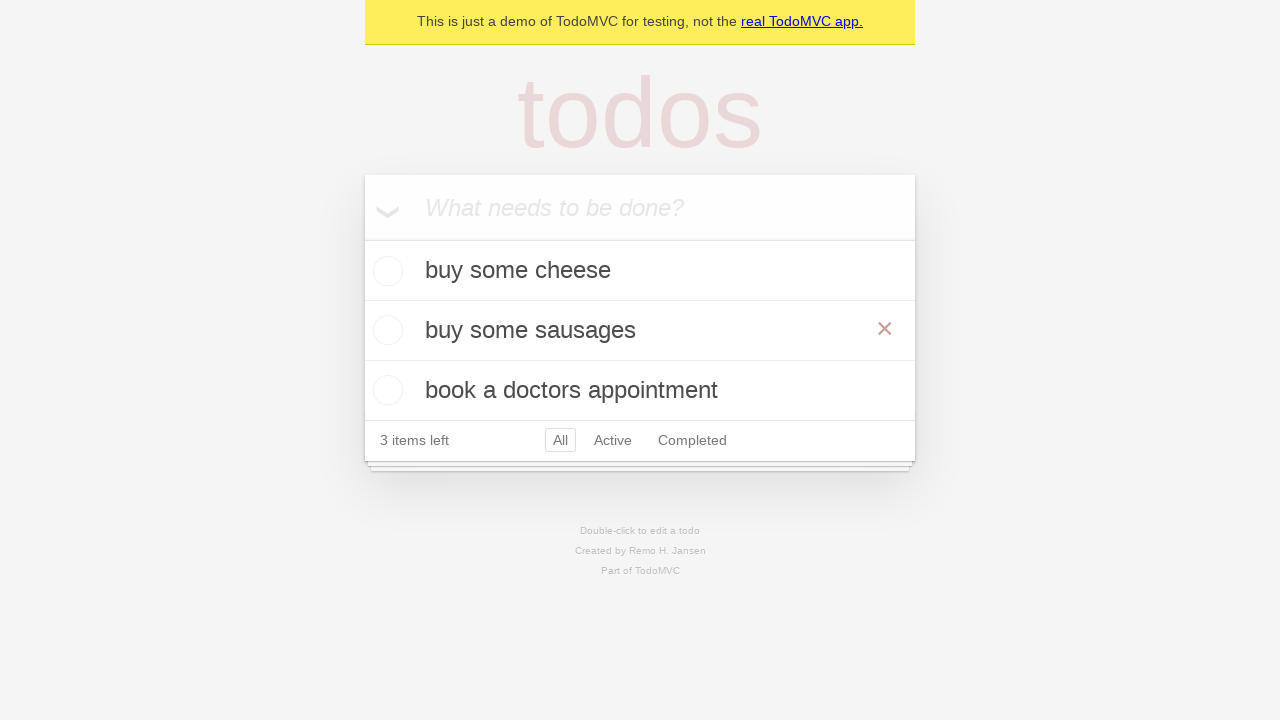